Tests loading images page with explicit wait for all 4 images to load

Starting URL: https://bonigarcia.dev/selenium-webdriver-java/loading-images.html

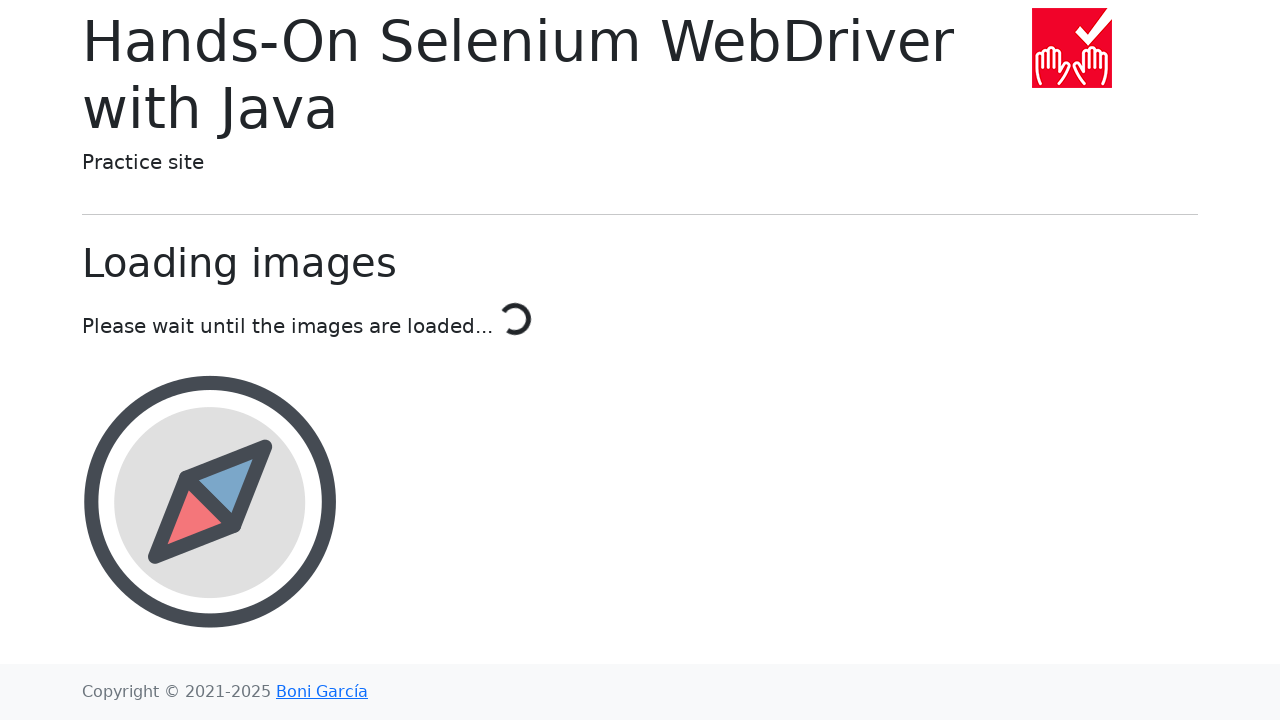

Waited for images to attach to the image container
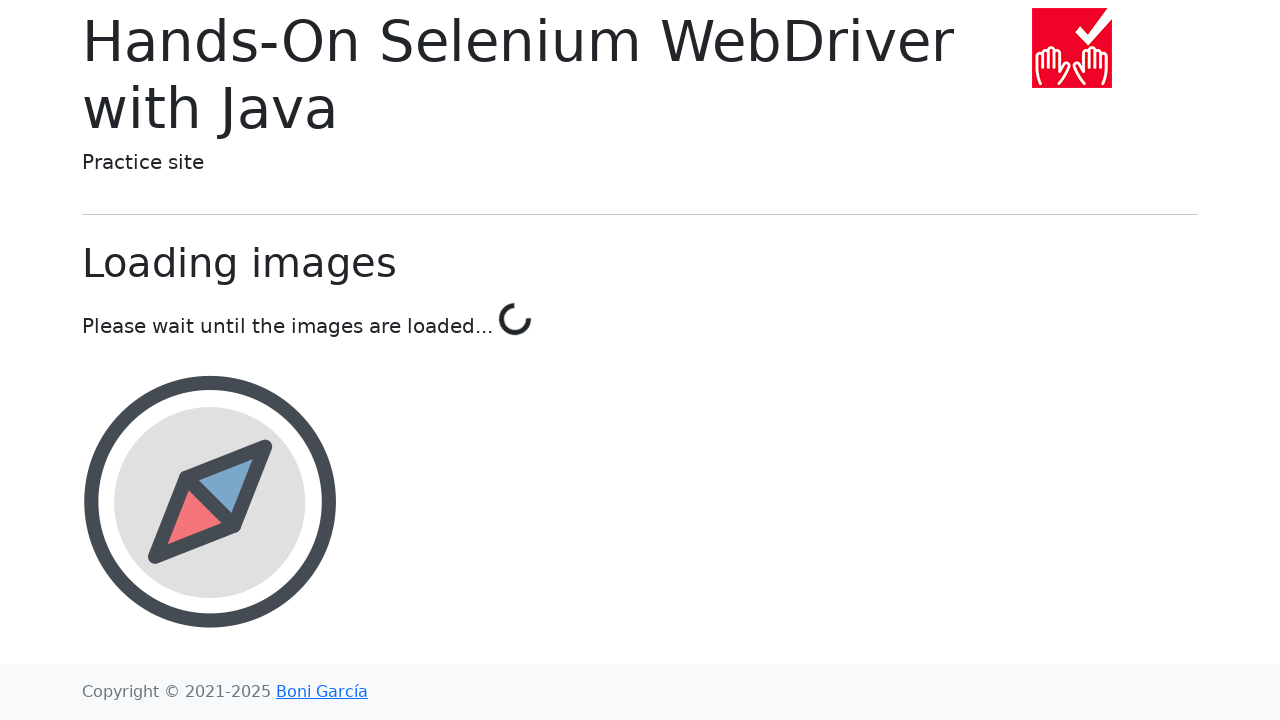

Waited for landscape image to load (10 second timeout)
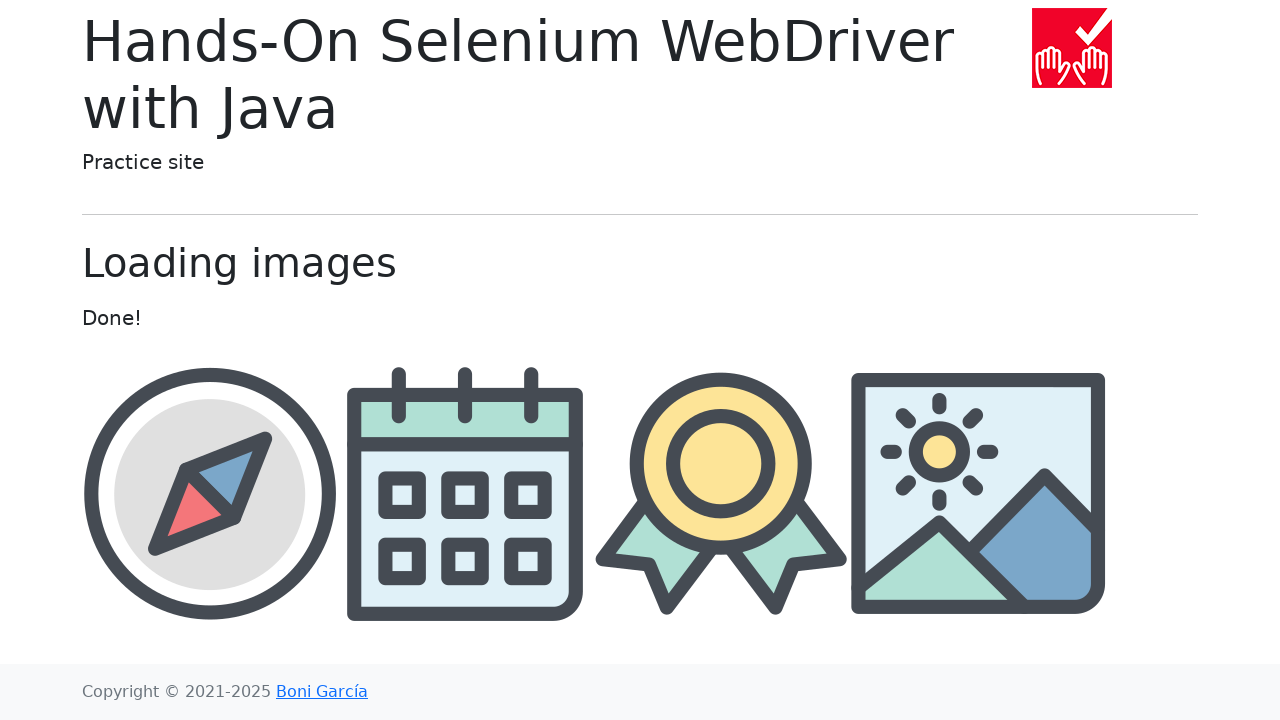

Verified landscape image src attribute contains 'landscape'
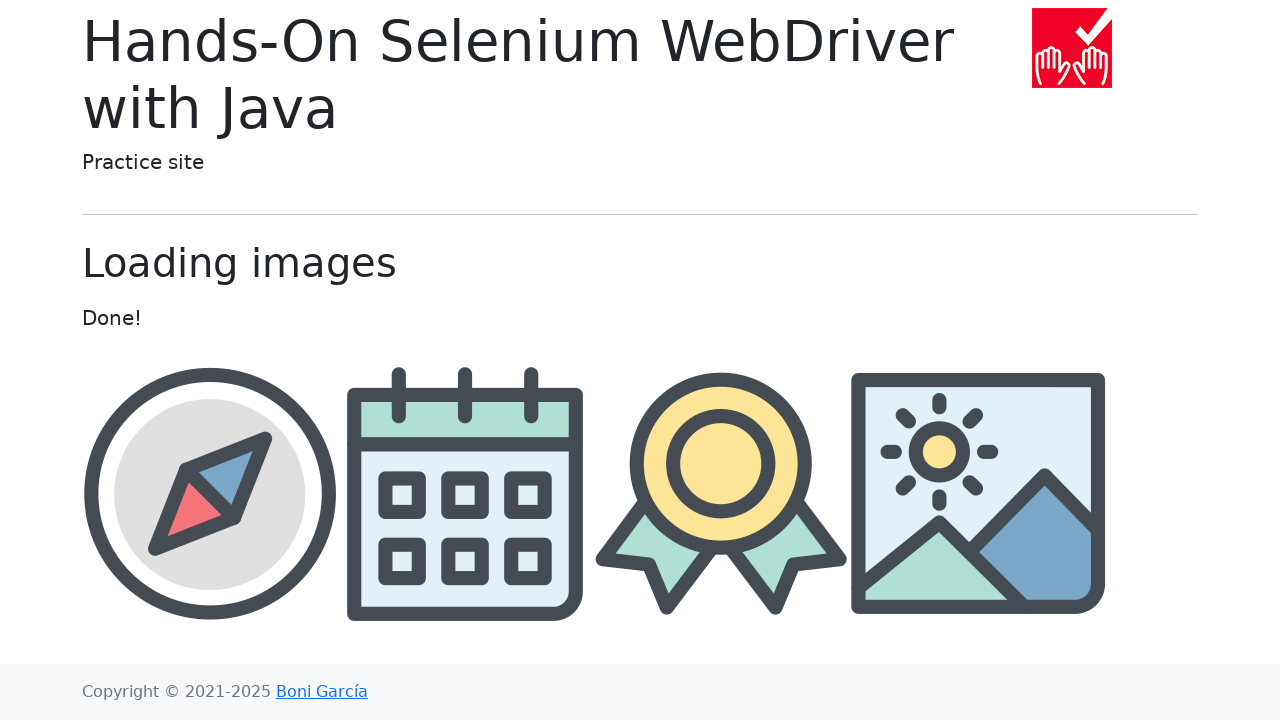

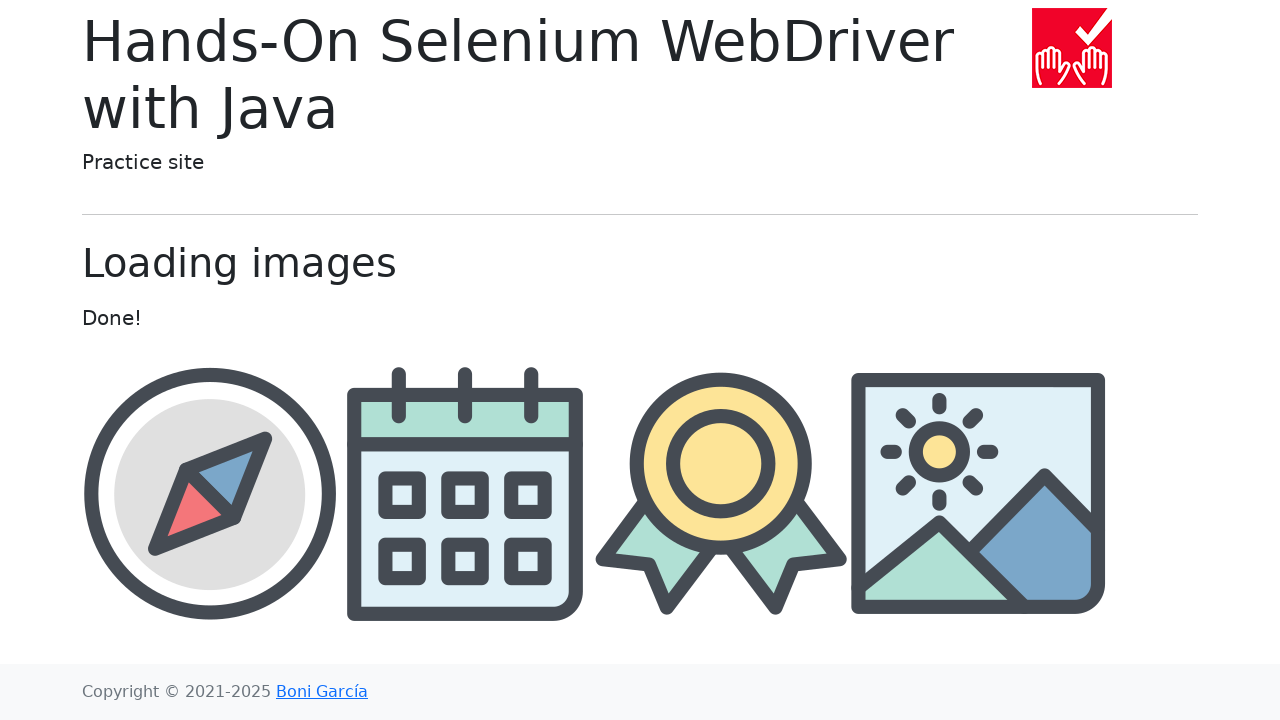